Tests a jQuery dropdown by clicking to open it and could select single, multiple, or all options from the dropdown tree

Starting URL: https://www.jqueryscript.net/demo/Drop-Down-Combo-Tree/

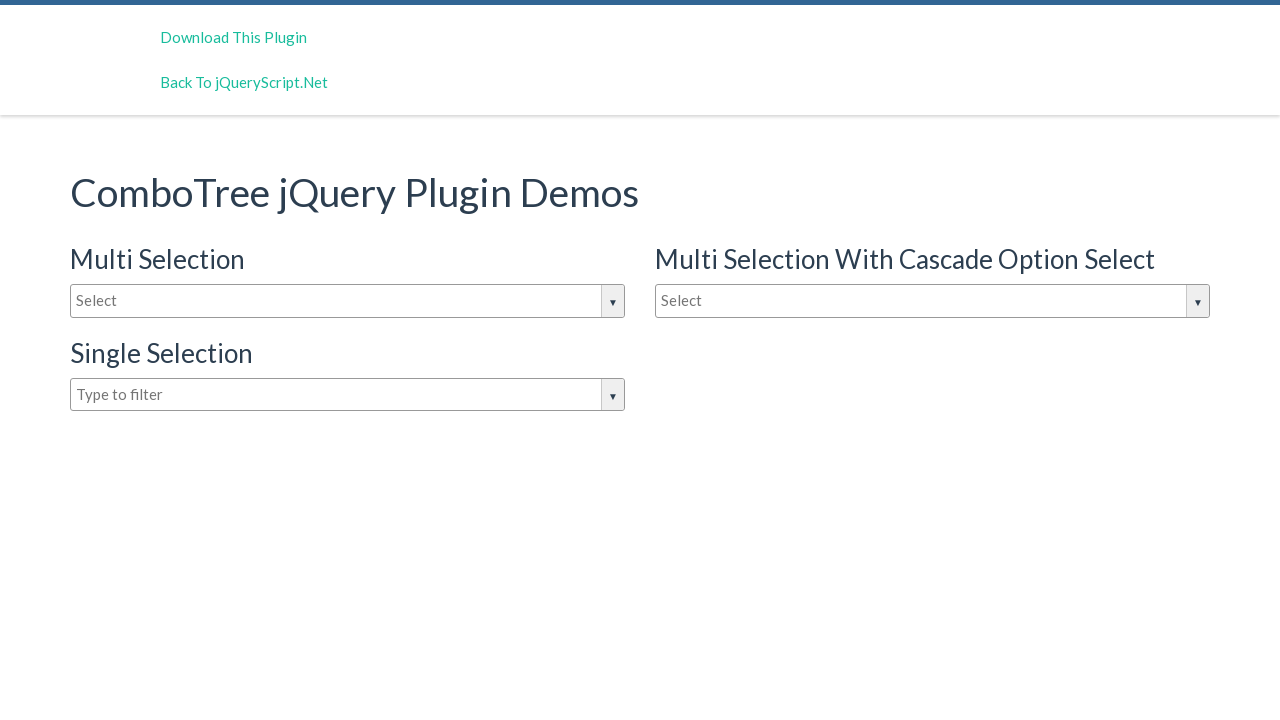

Clicked dropdown input box to open the jQuery dropdown tree at (348, 301) on #justAnInputBox
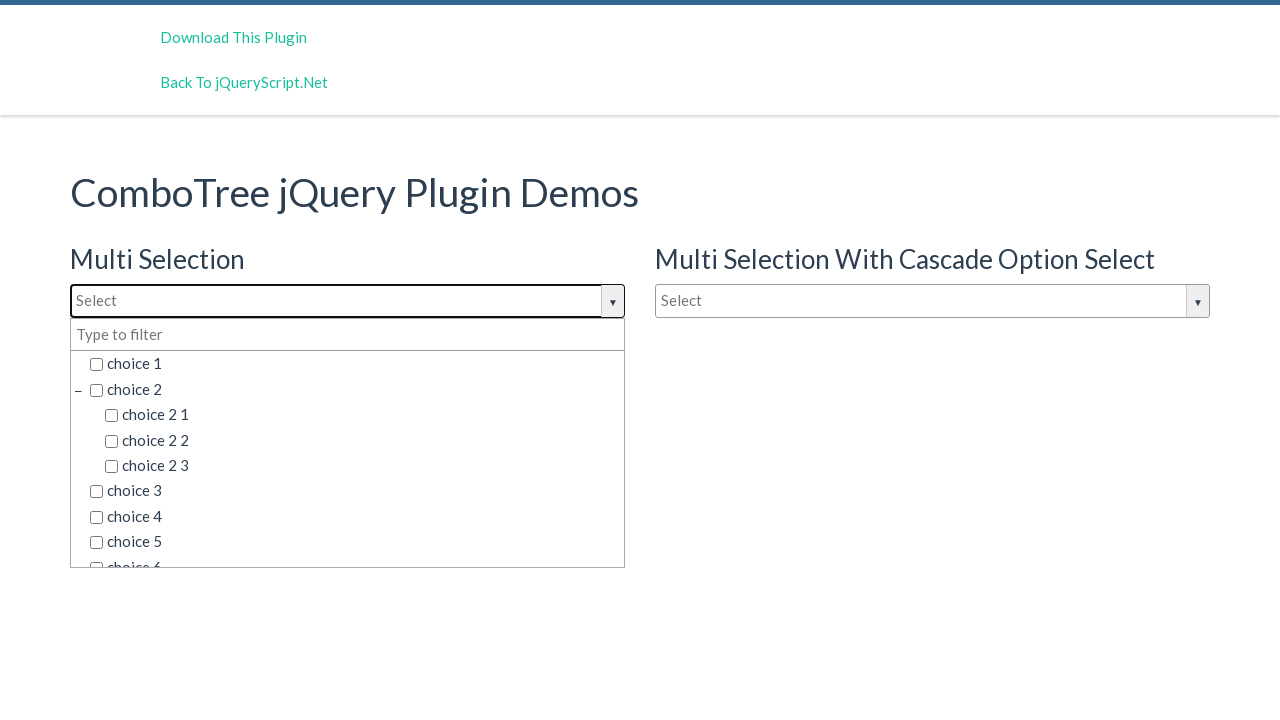

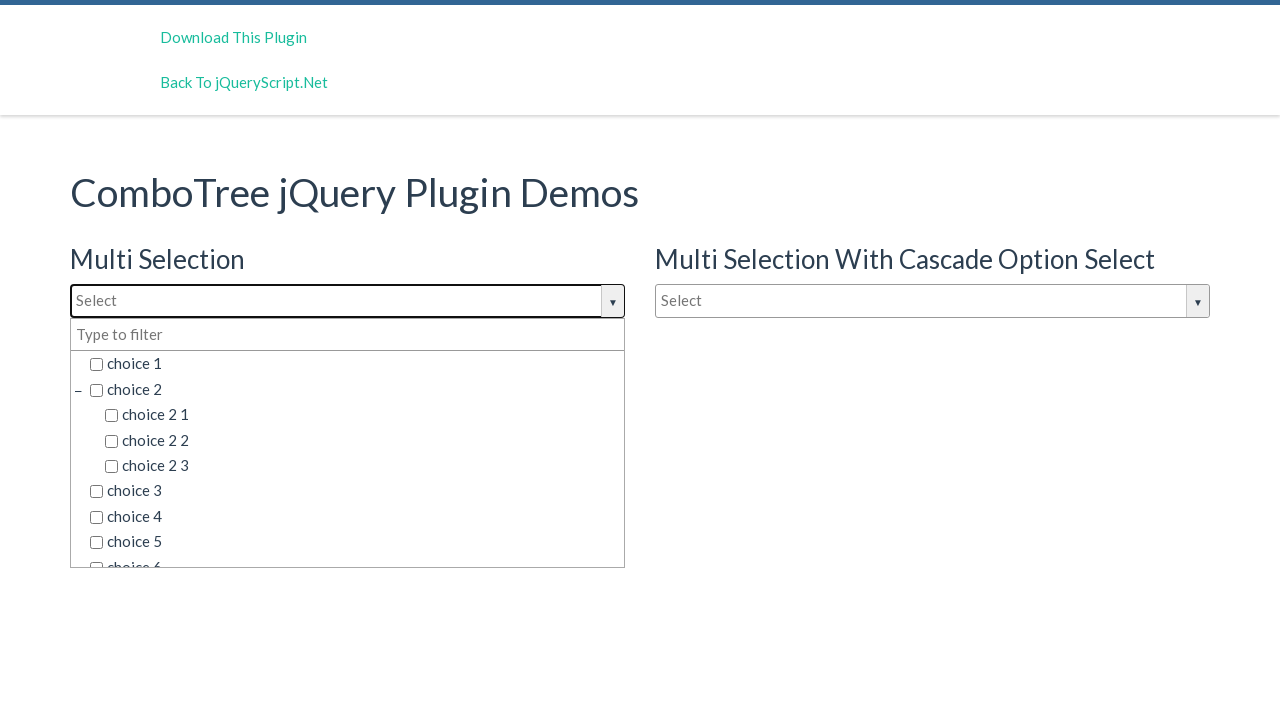